Tests the user registration form on an OpenCart e-commerce site by filling out all required fields (first name, last name, email, phone, password) and submitting the form after accepting the privacy policy.

Starting URL: https://naveenautomationlabs.com/opencart/index.php?route=account/register

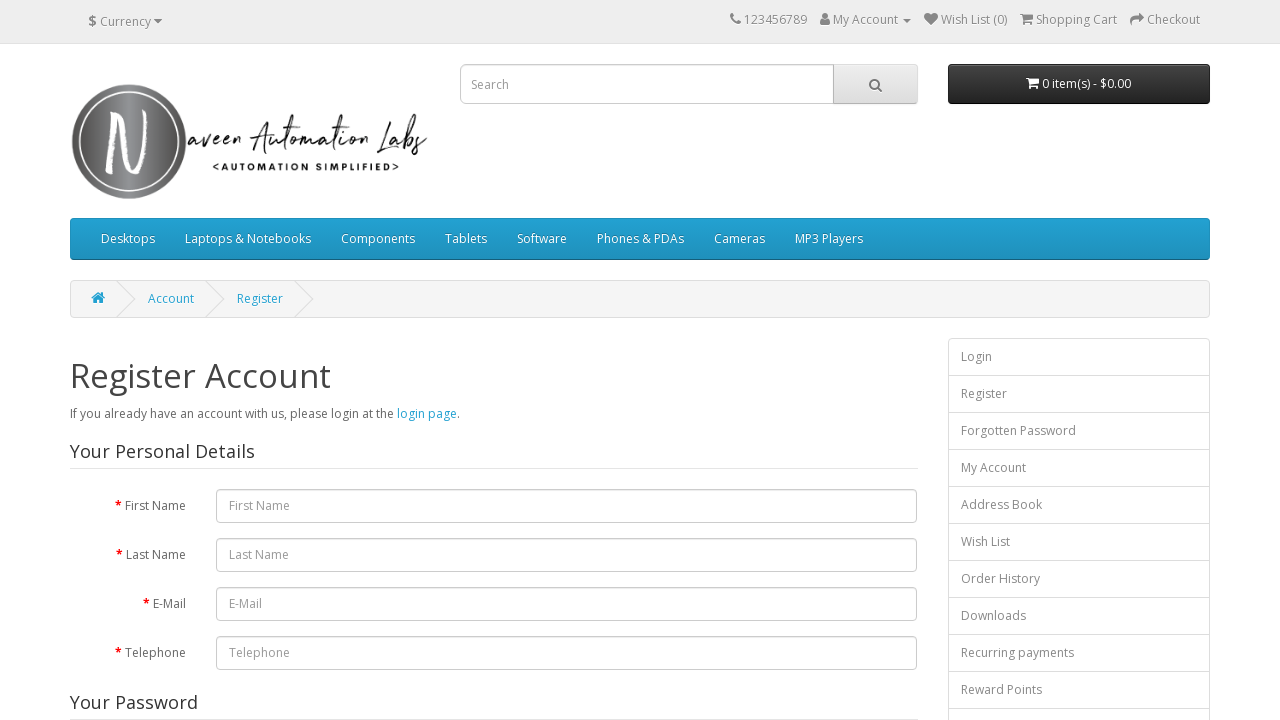

Filled first name field with 'Michael' on #input-firstname
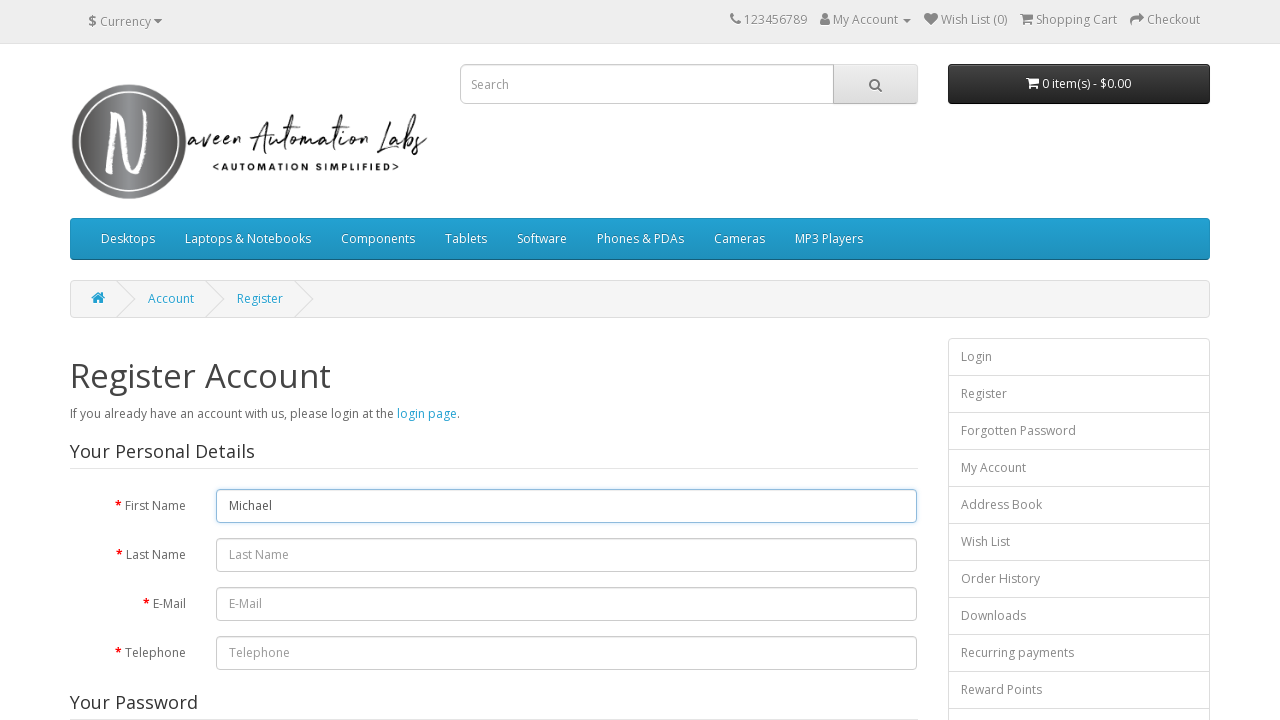

Filled last name field with 'Thompson' on #input-lastname
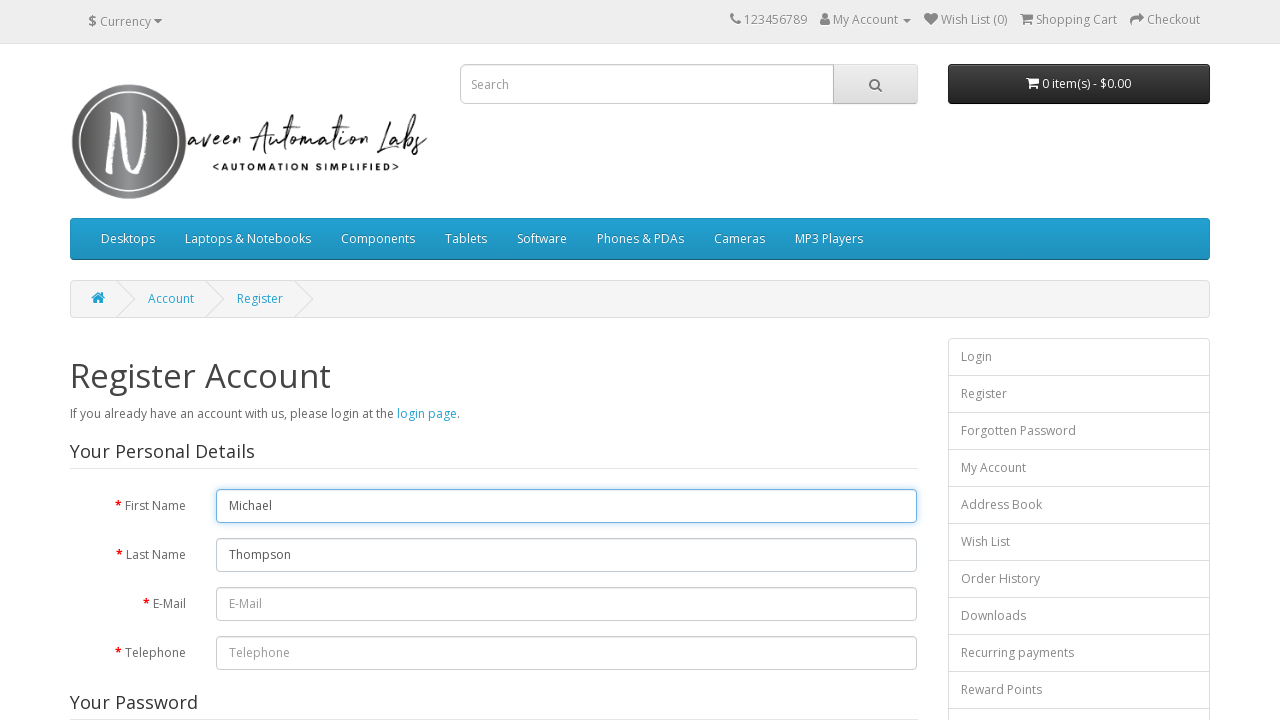

Filled email field with 'michael.thompson7842@testmail.com' on #input-email
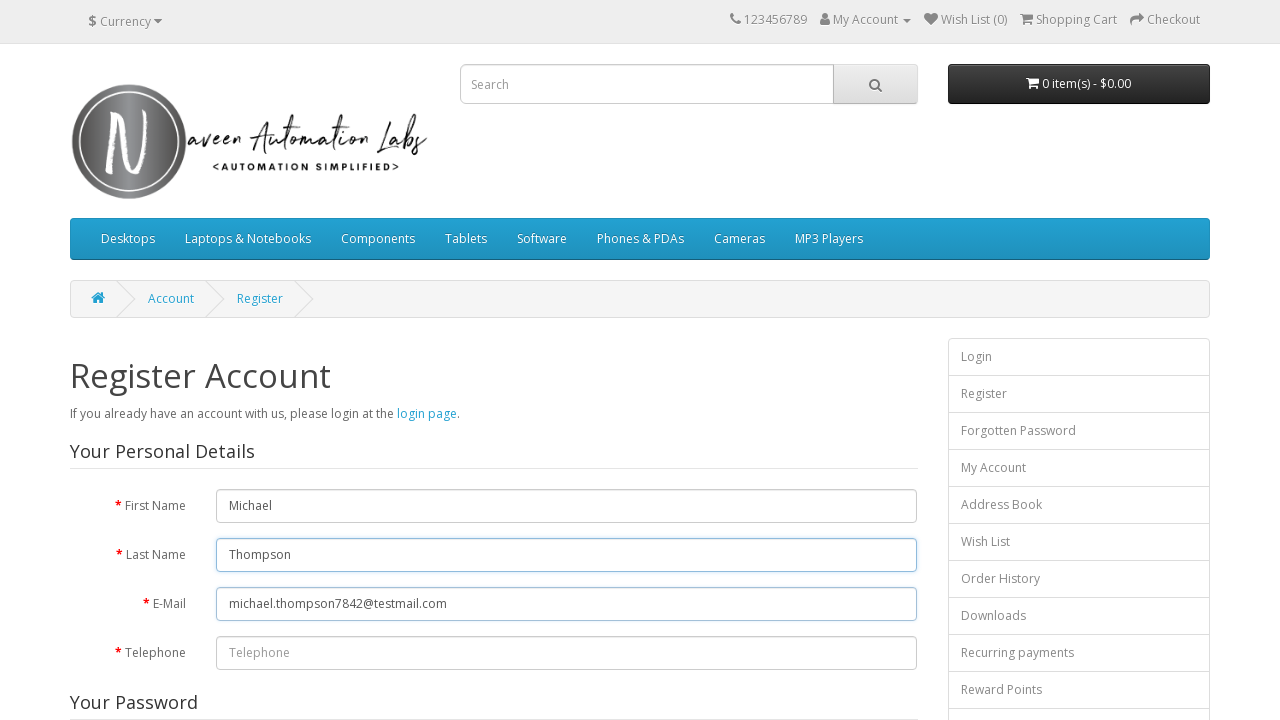

Filled telephone field with '5551234567' on #input-telephone
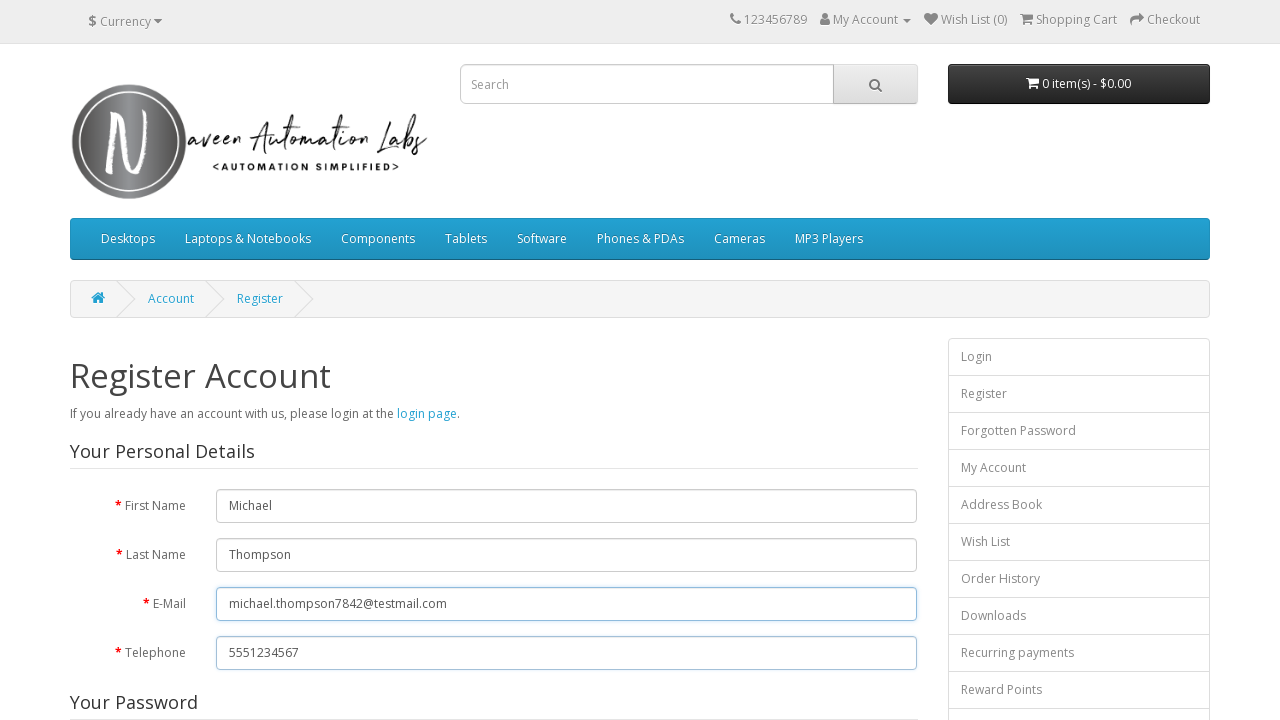

Filled password field with 'TestPass@2024' on #input-password
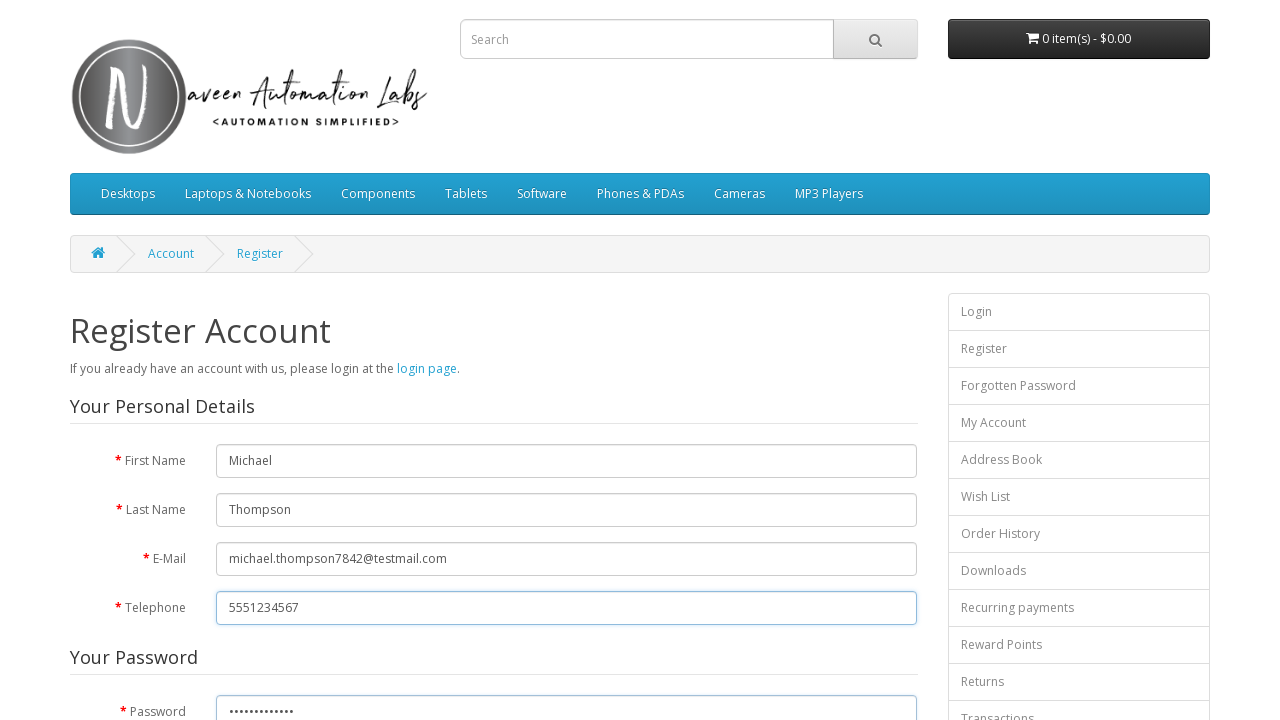

Filled confirm password field with 'TestPass@2024' on #input-confirm
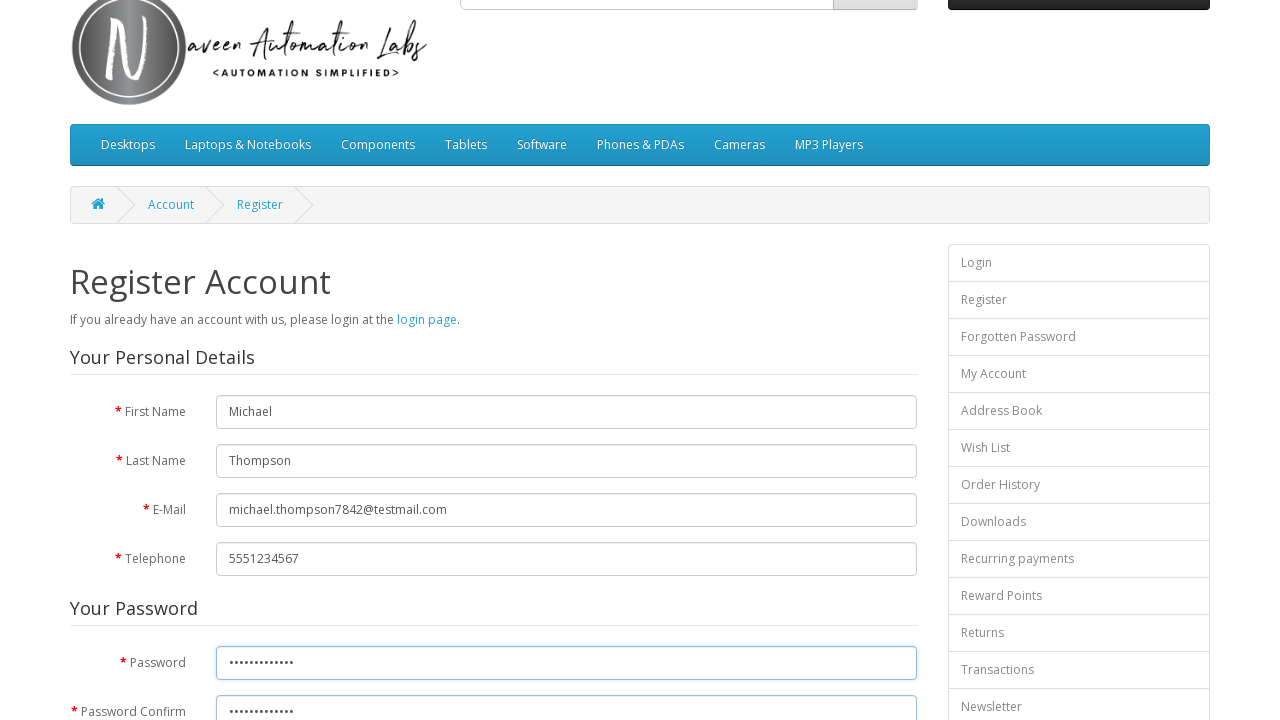

Accepted privacy policy by clicking checkbox at (825, 424) on input[name='agree']
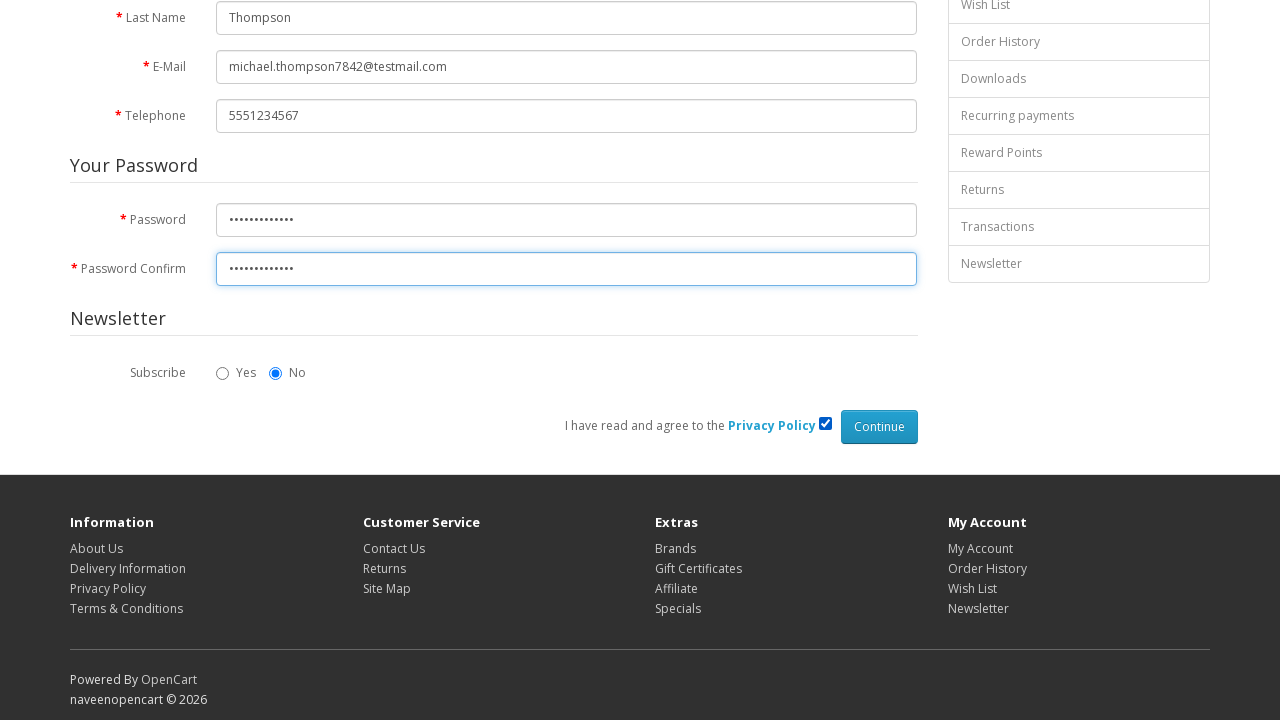

Clicked continue button to submit registration form at (879, 427) on xpath=//*[@id='content']/form/div/div/input[2]
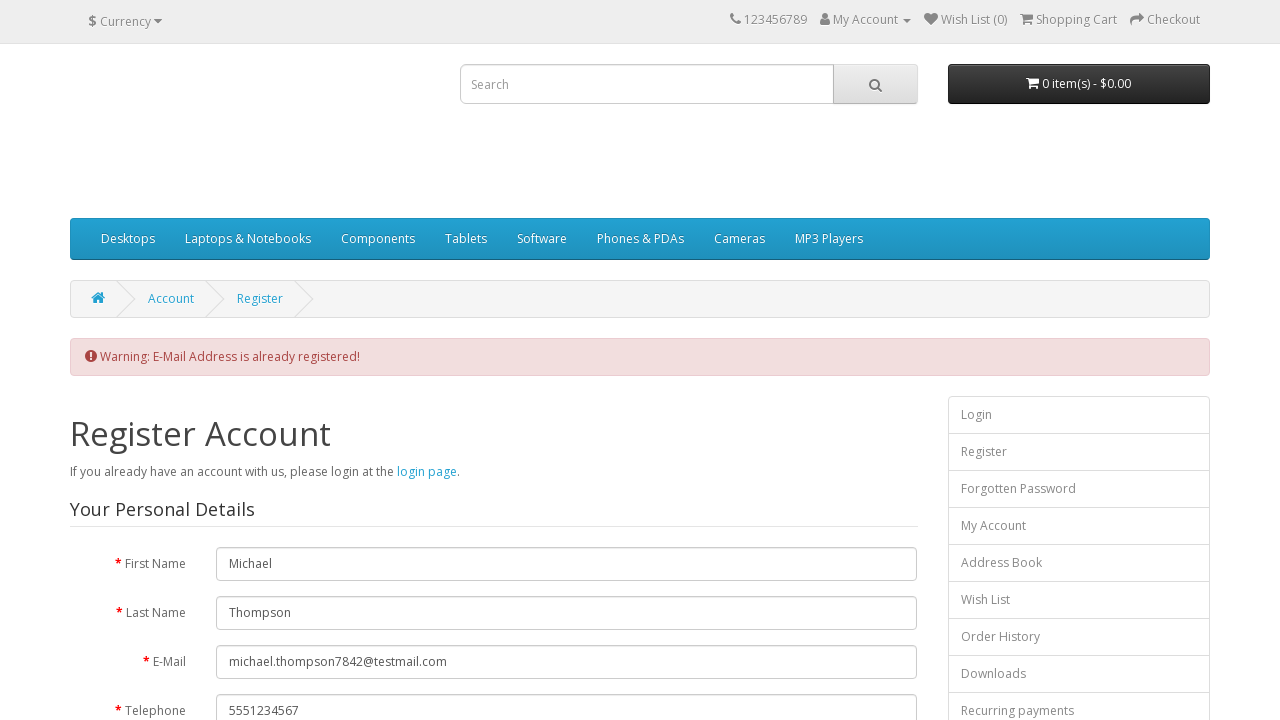

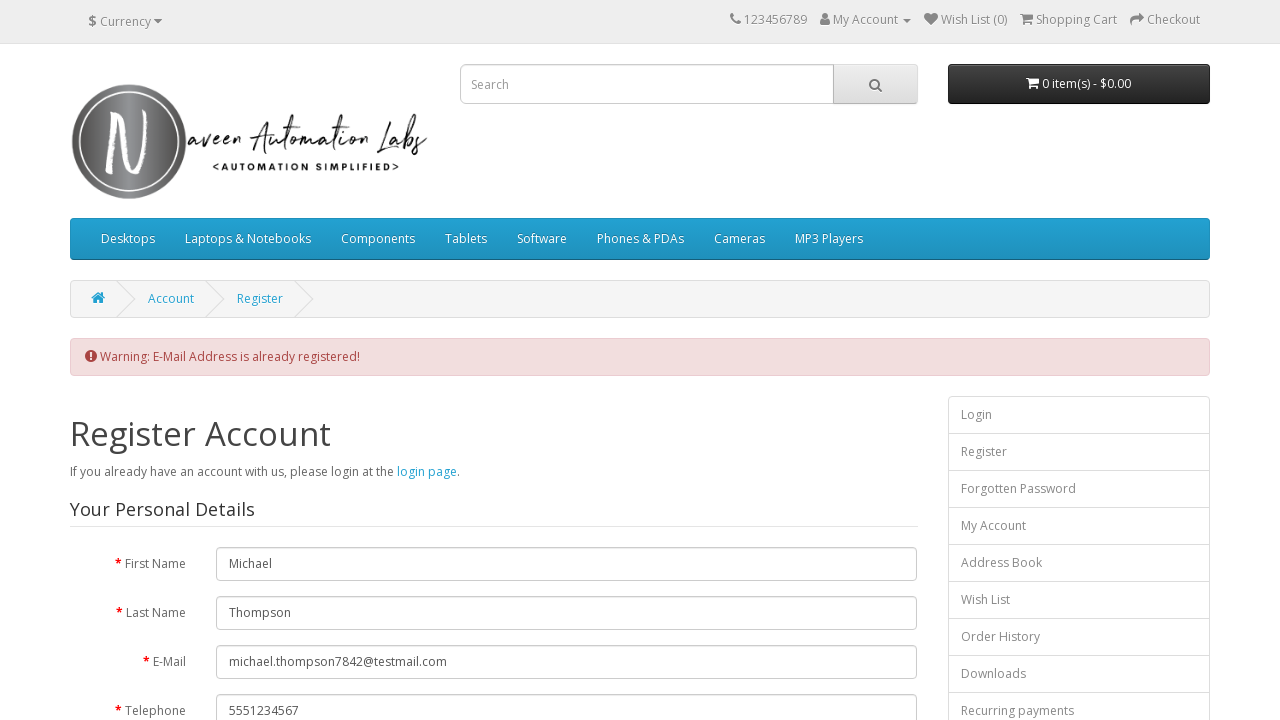